Tests file upload functionality on the jQuery File Upload demo page by clicking the add files button and simulating a file upload interaction

Starting URL: https://blueimp.github.io/jQuery-File-Upload/

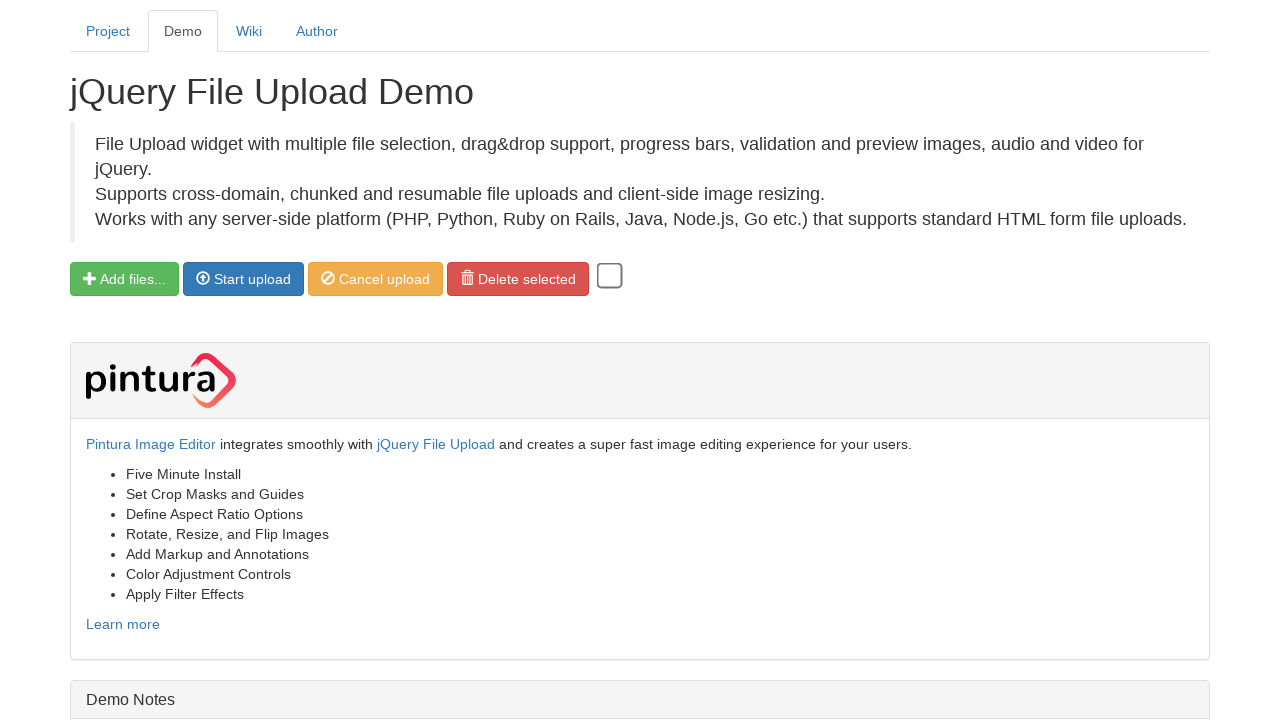

Set viewport size to 1920x1080
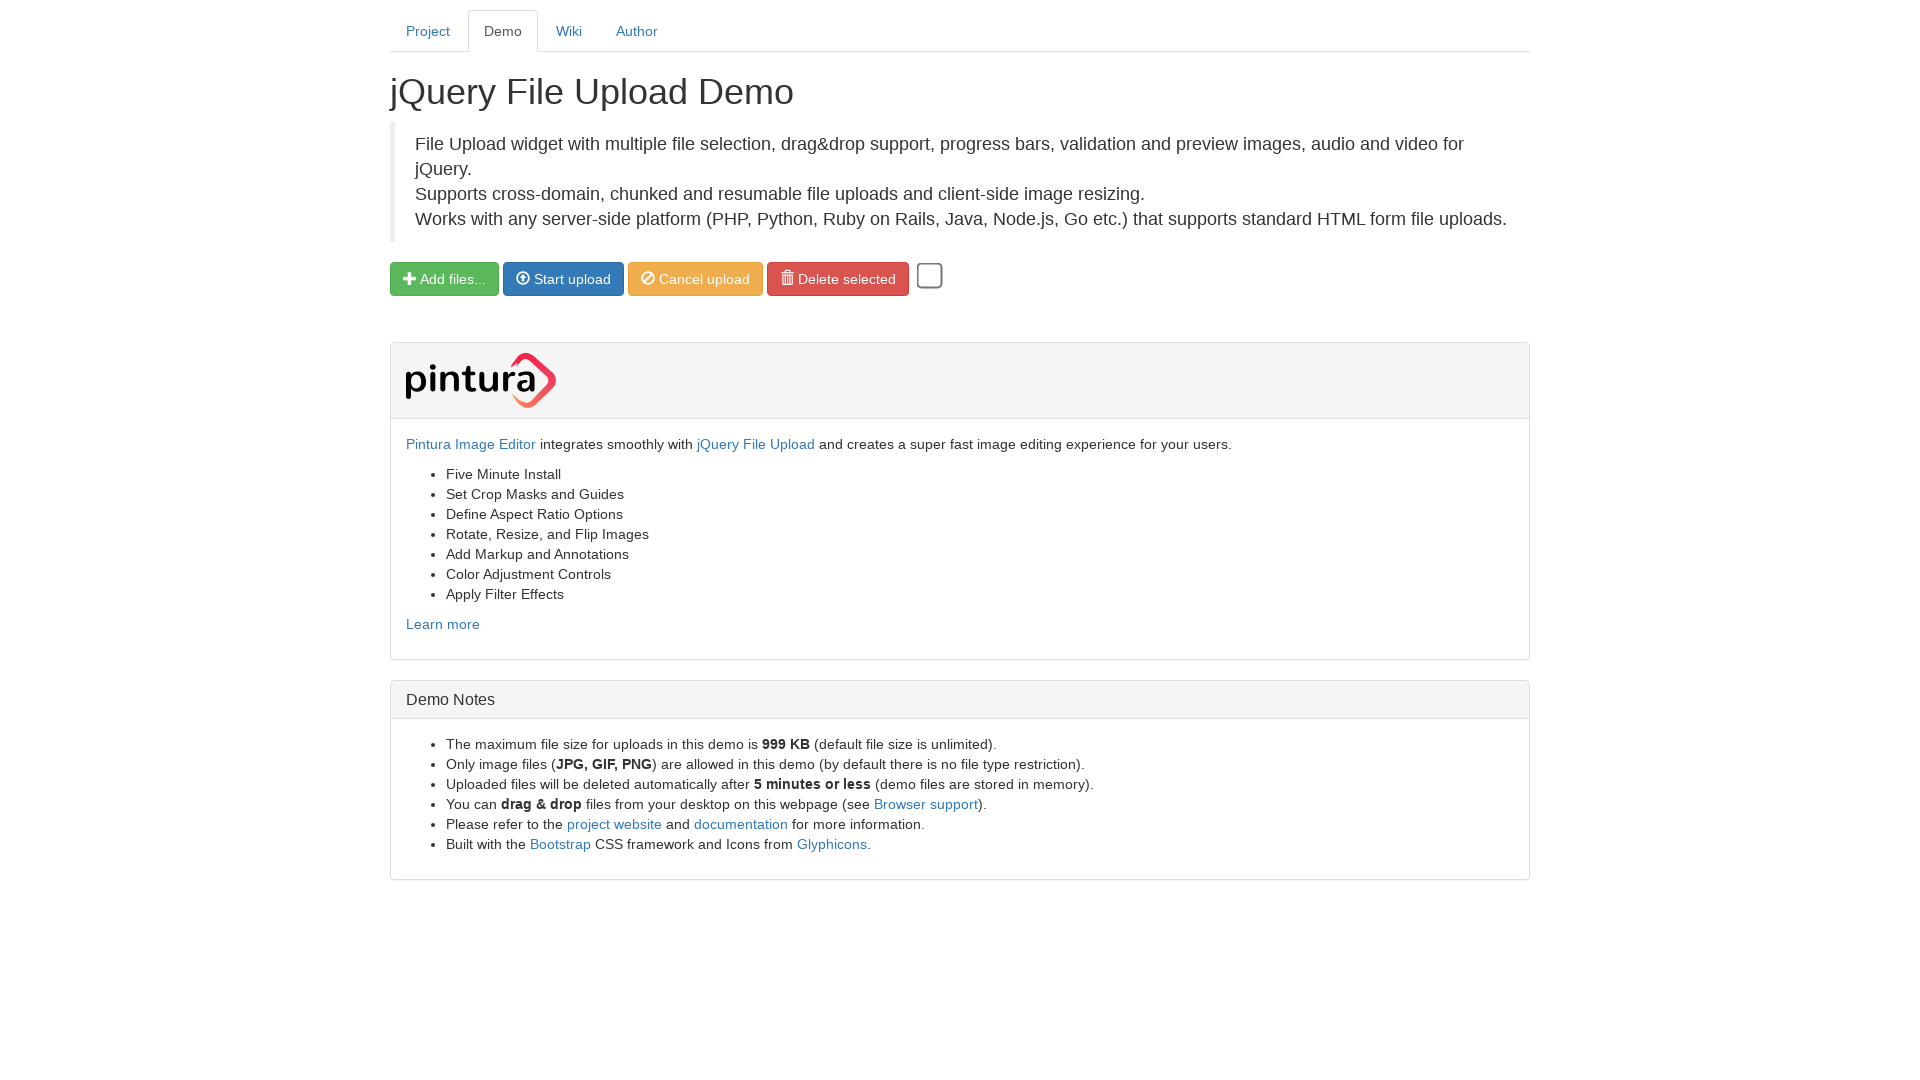

Waited for #fileupload element to load
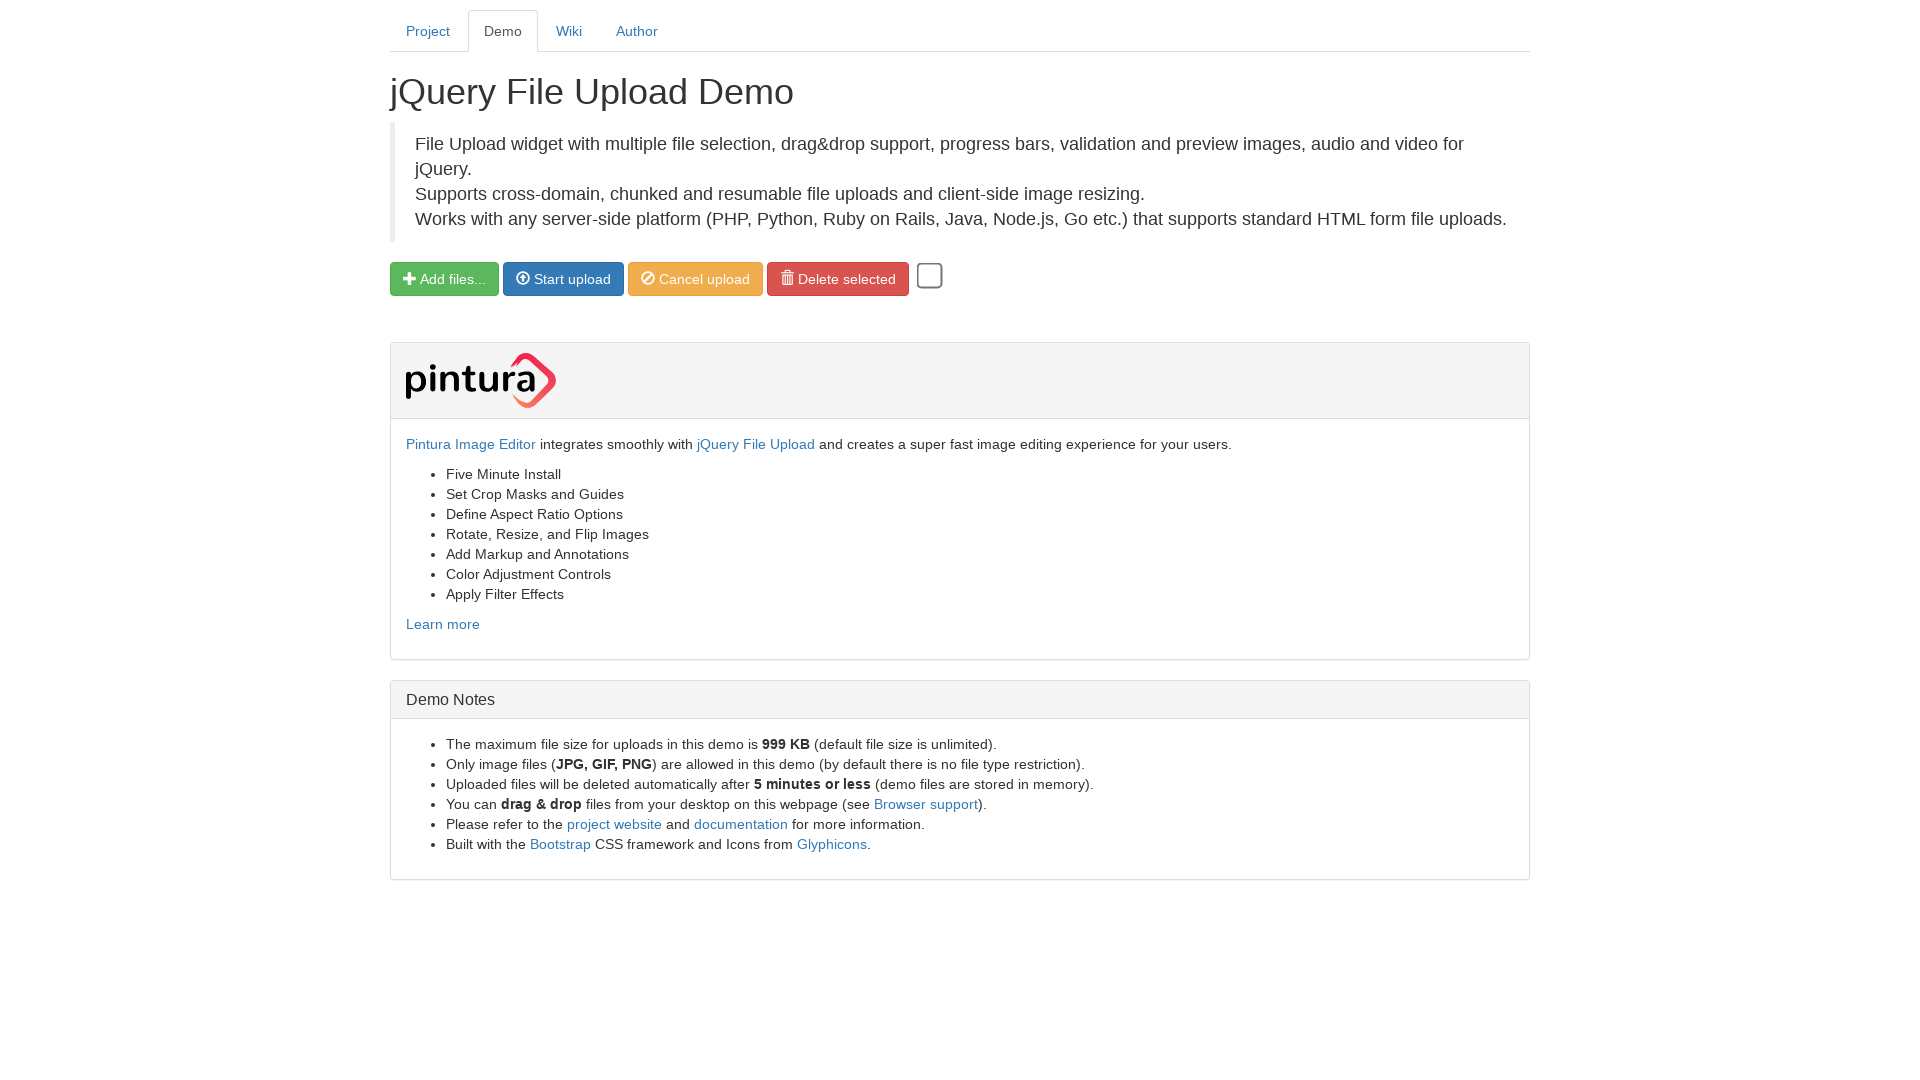

Located file input element
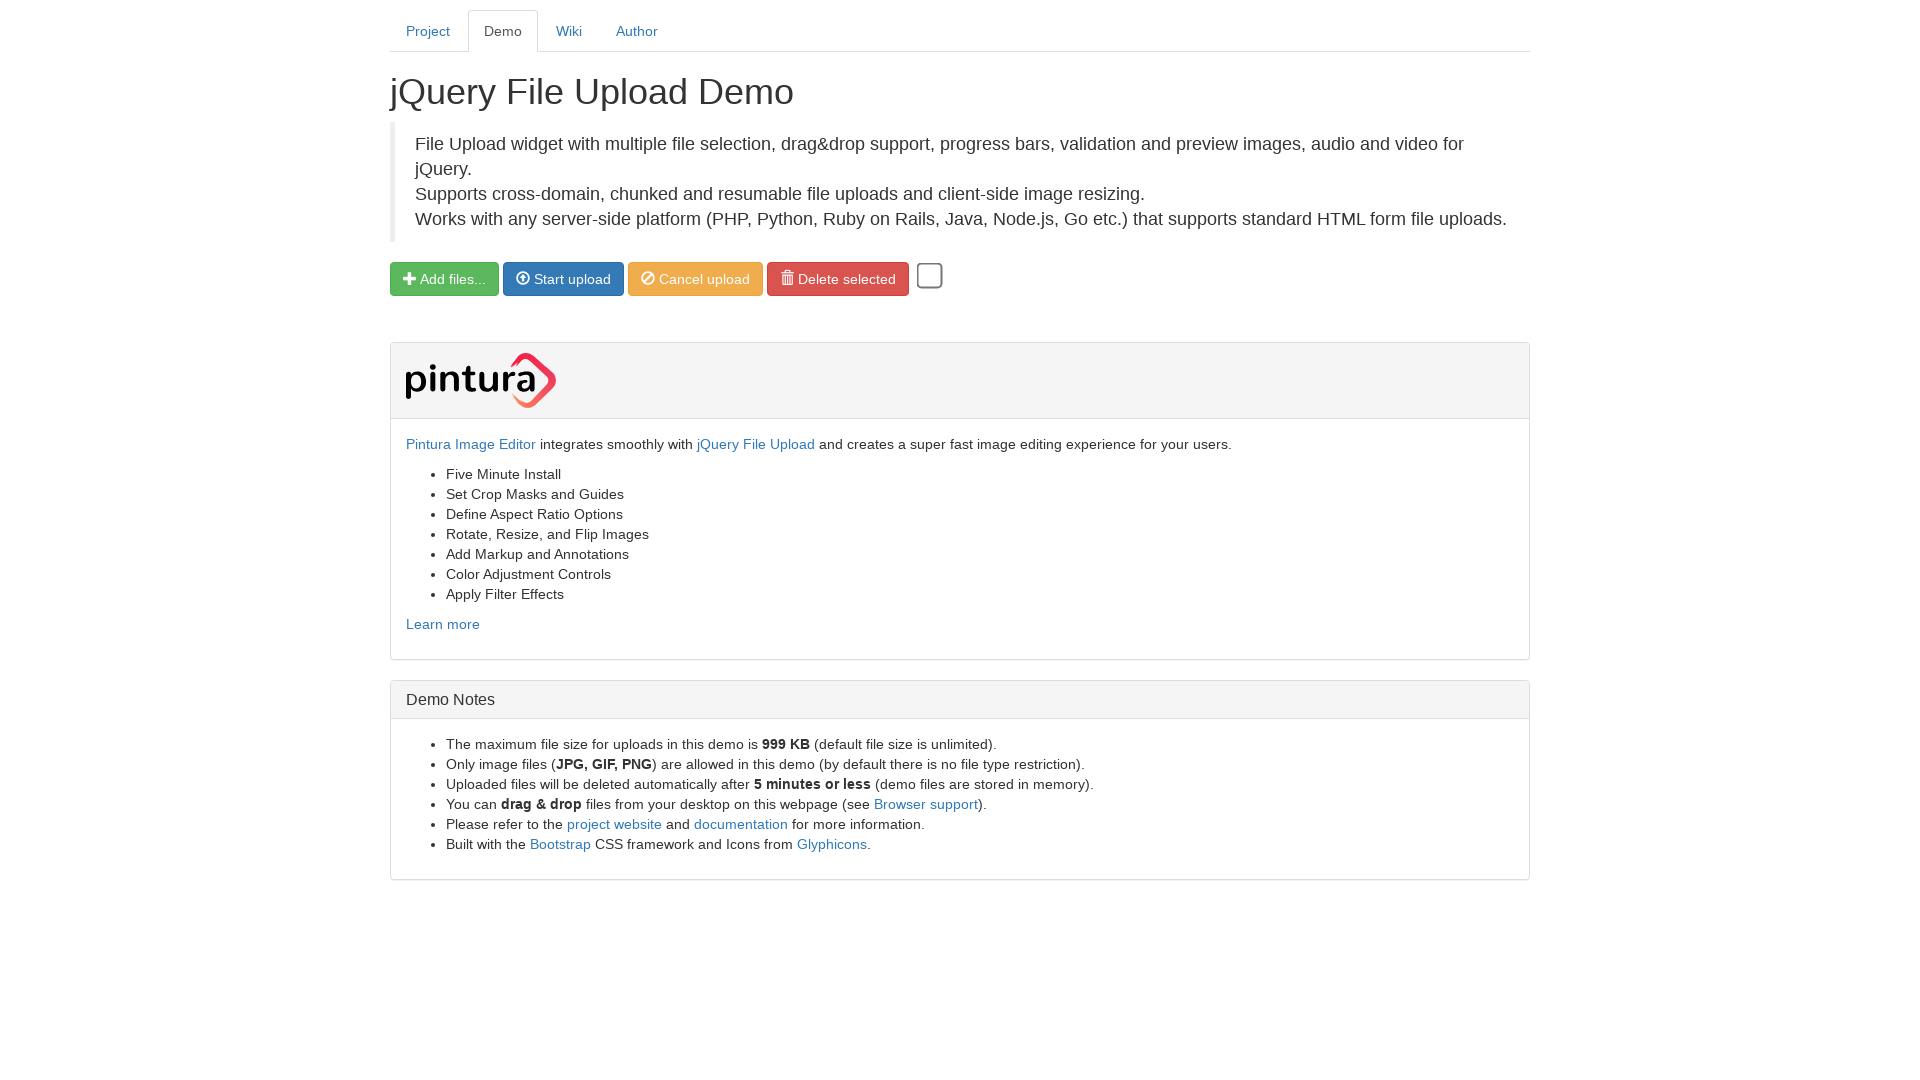

Set input file 'test-document.pdf' for upload
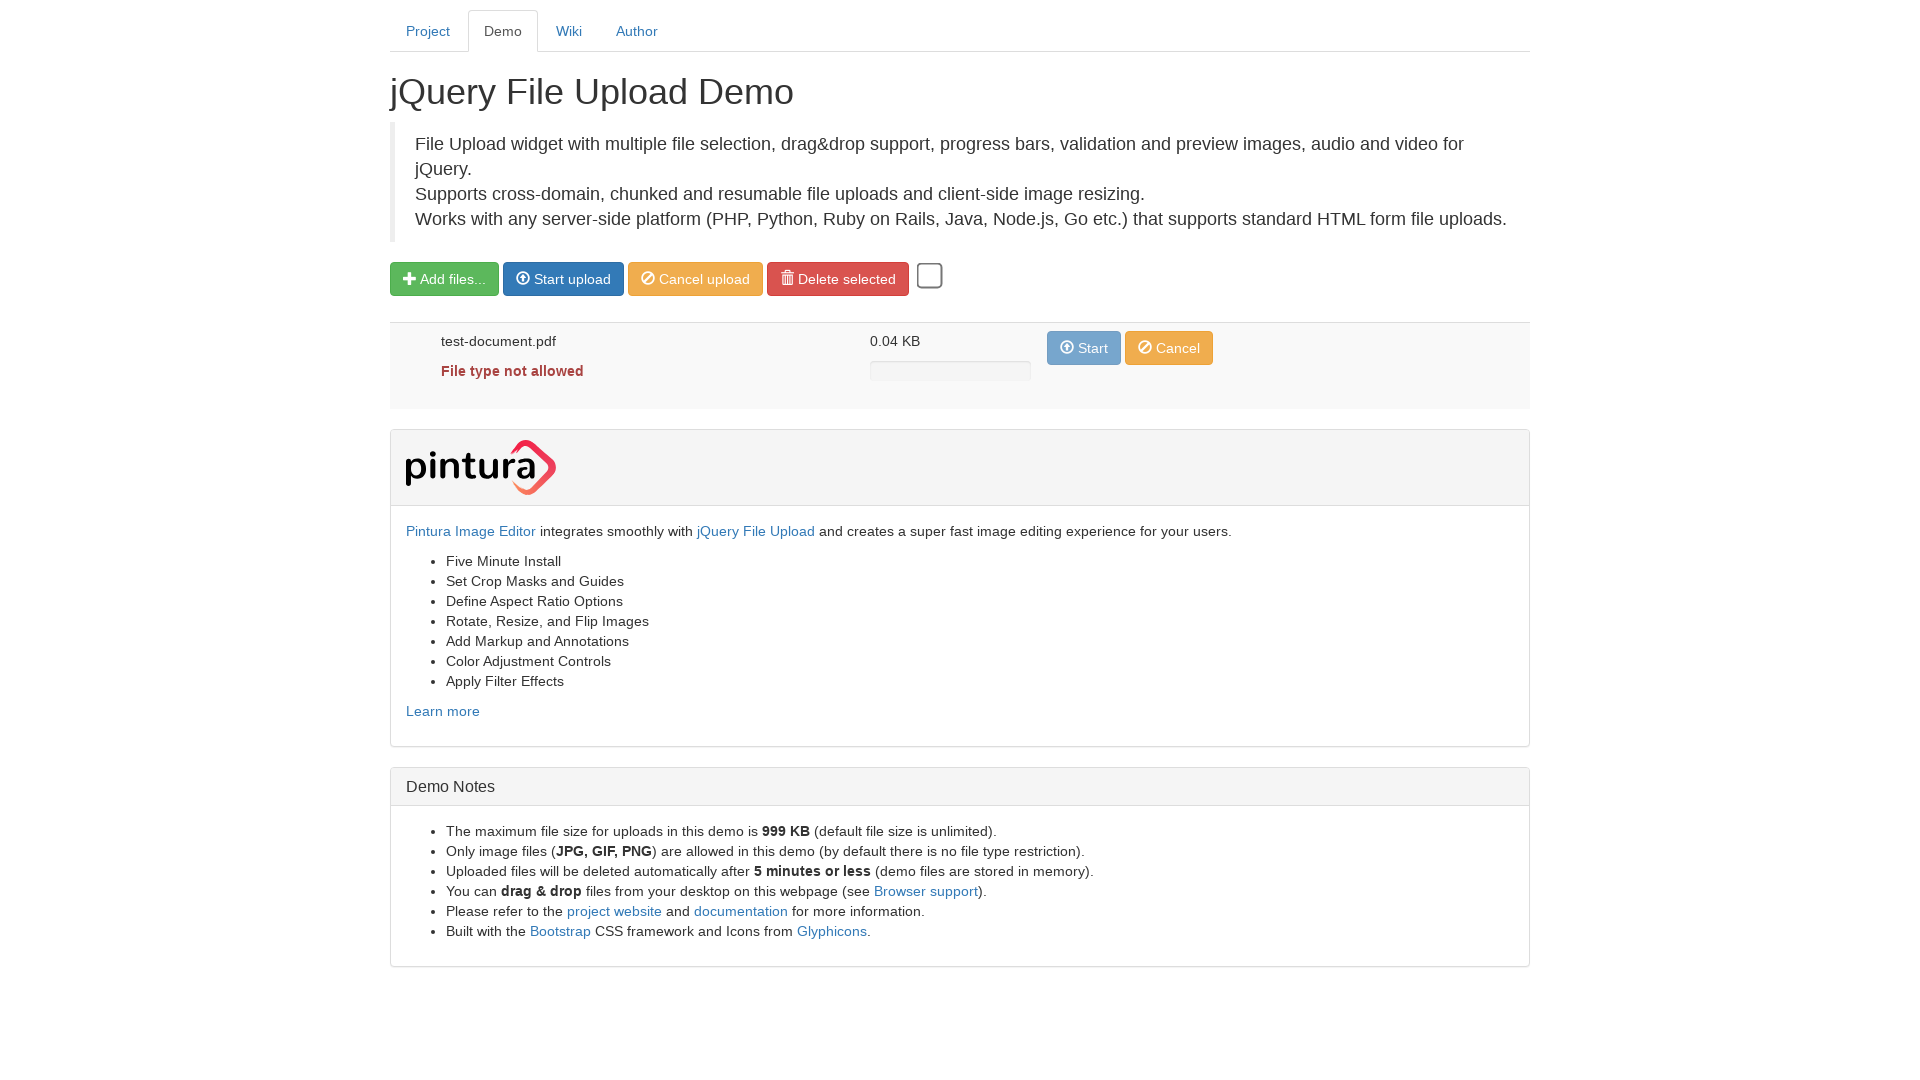

Waited for uploaded file to appear in upload list
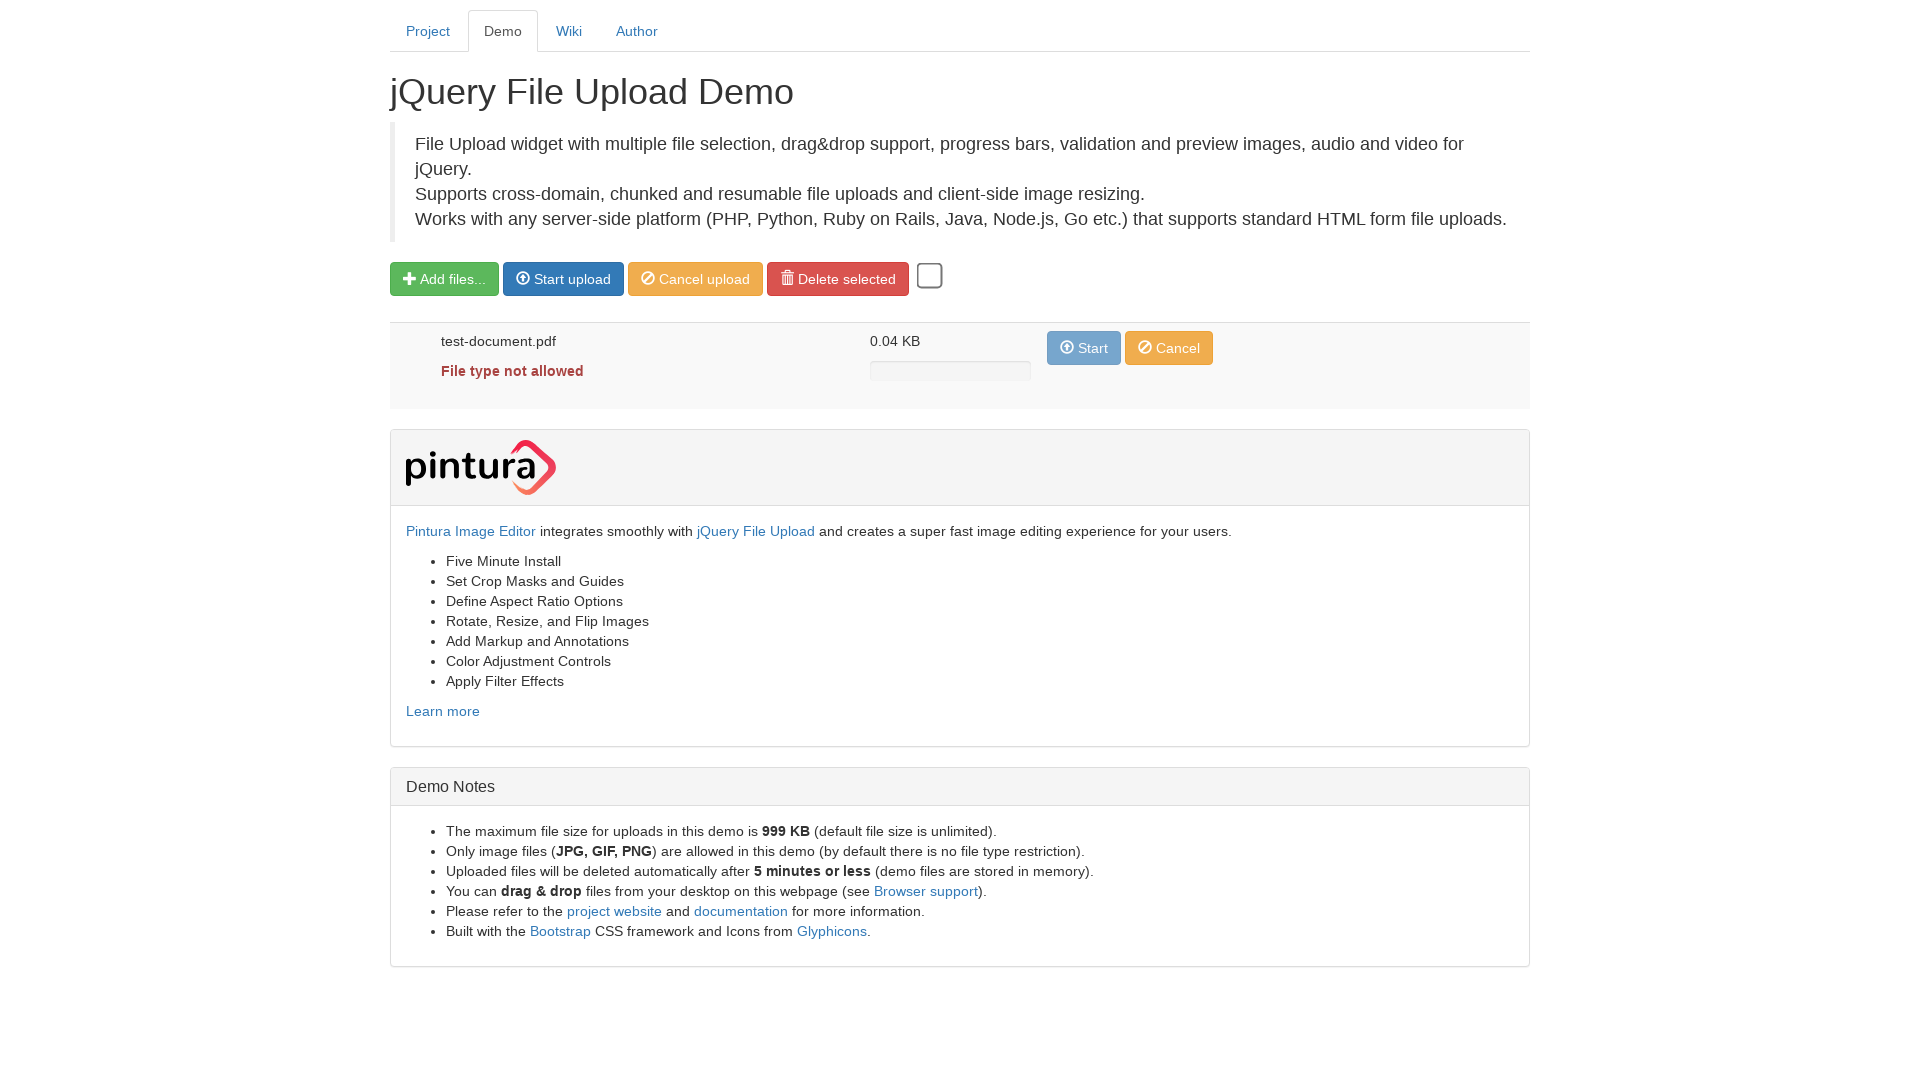

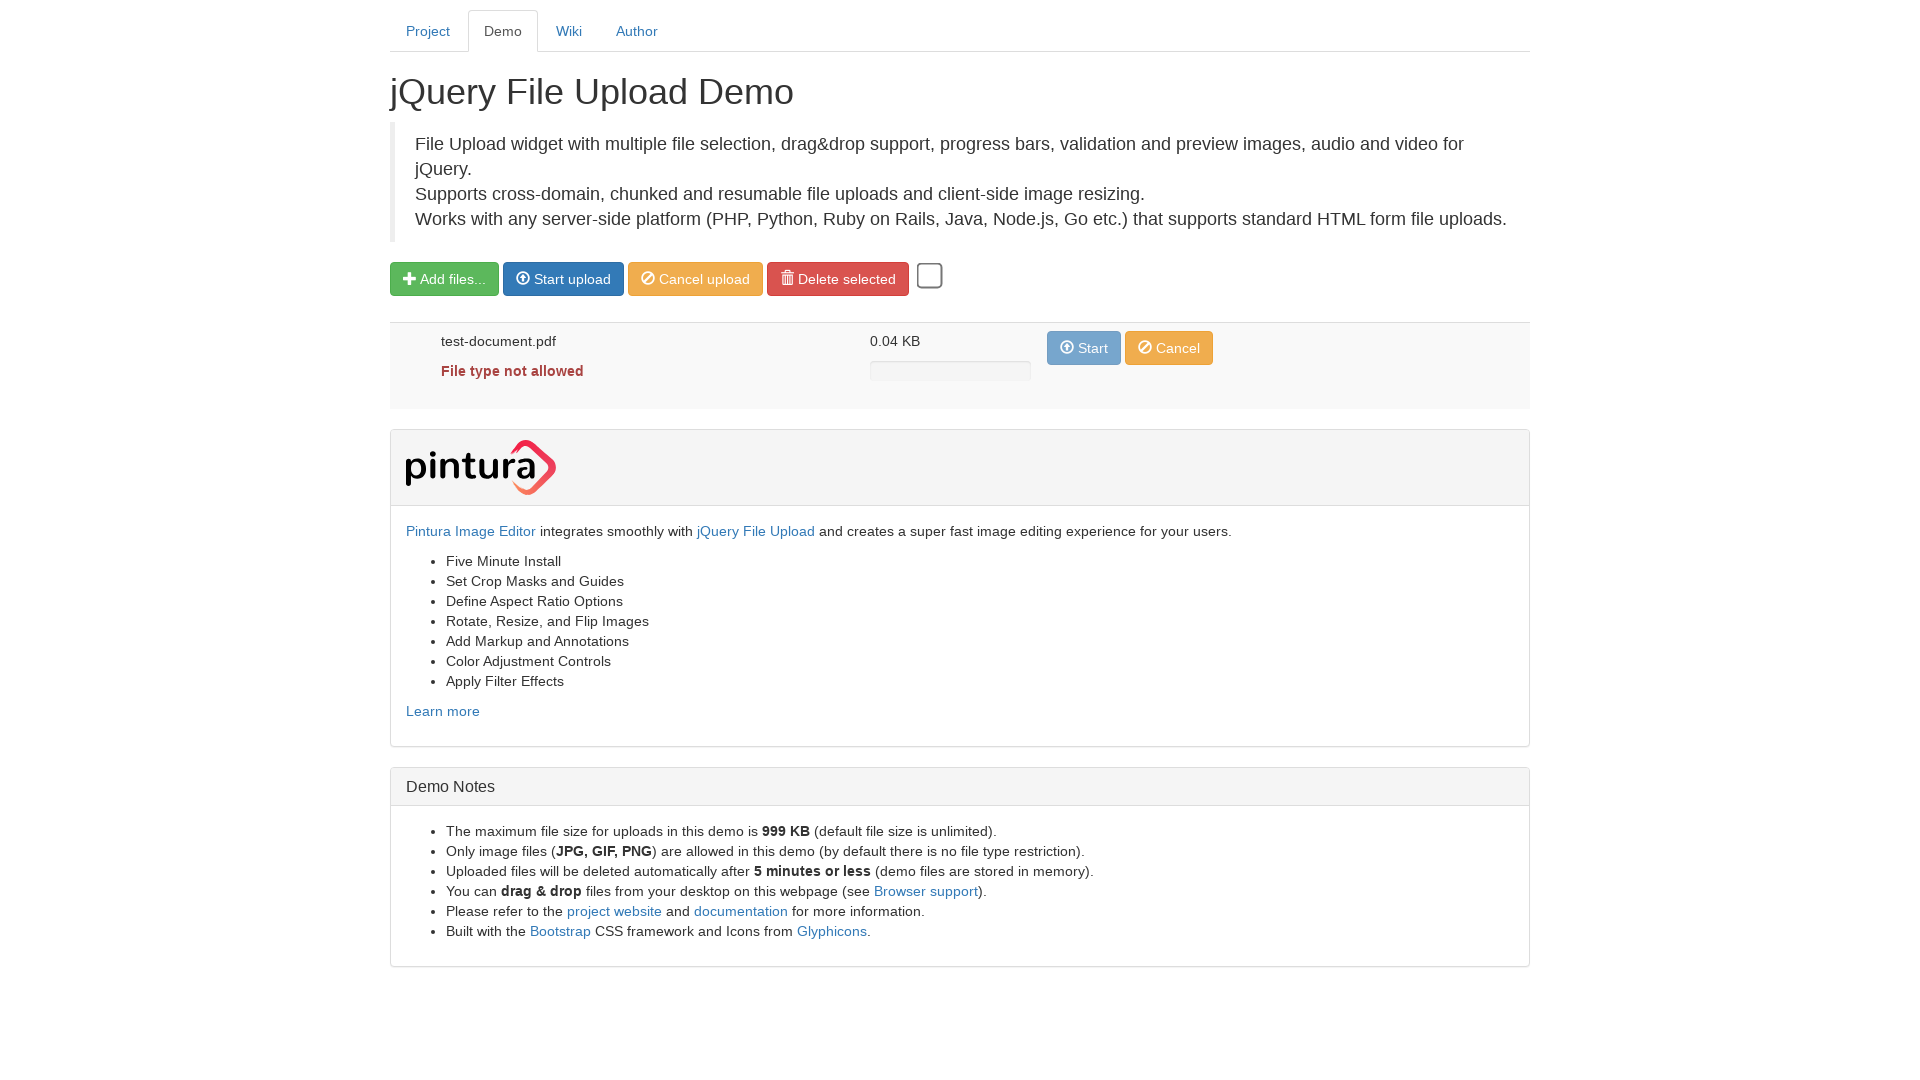